Tests JavaScript alert handling including simple alerts, confirmation dialogs, and prompt dialogs with text input

Starting URL: https://the-internet.herokuapp.com/javascript_alerts

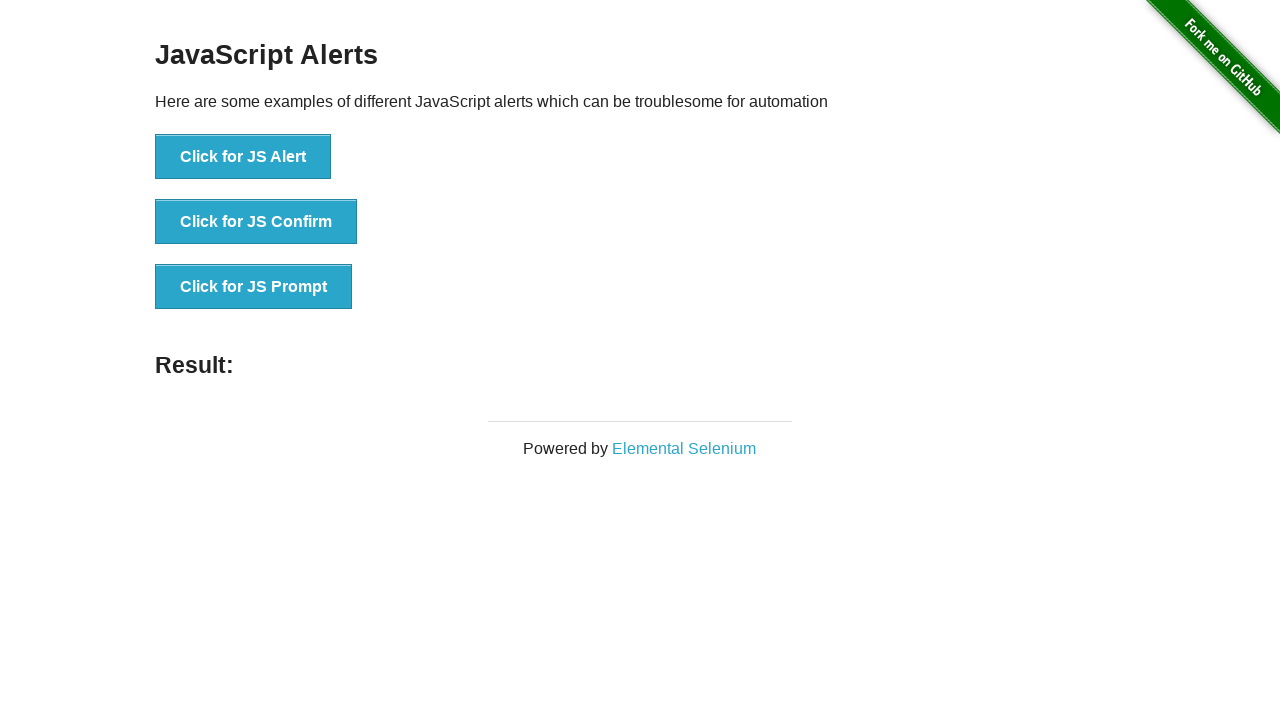

Clicked button to trigger simple alert at (243, 157) on xpath=//button[@onclick='jsAlert()']
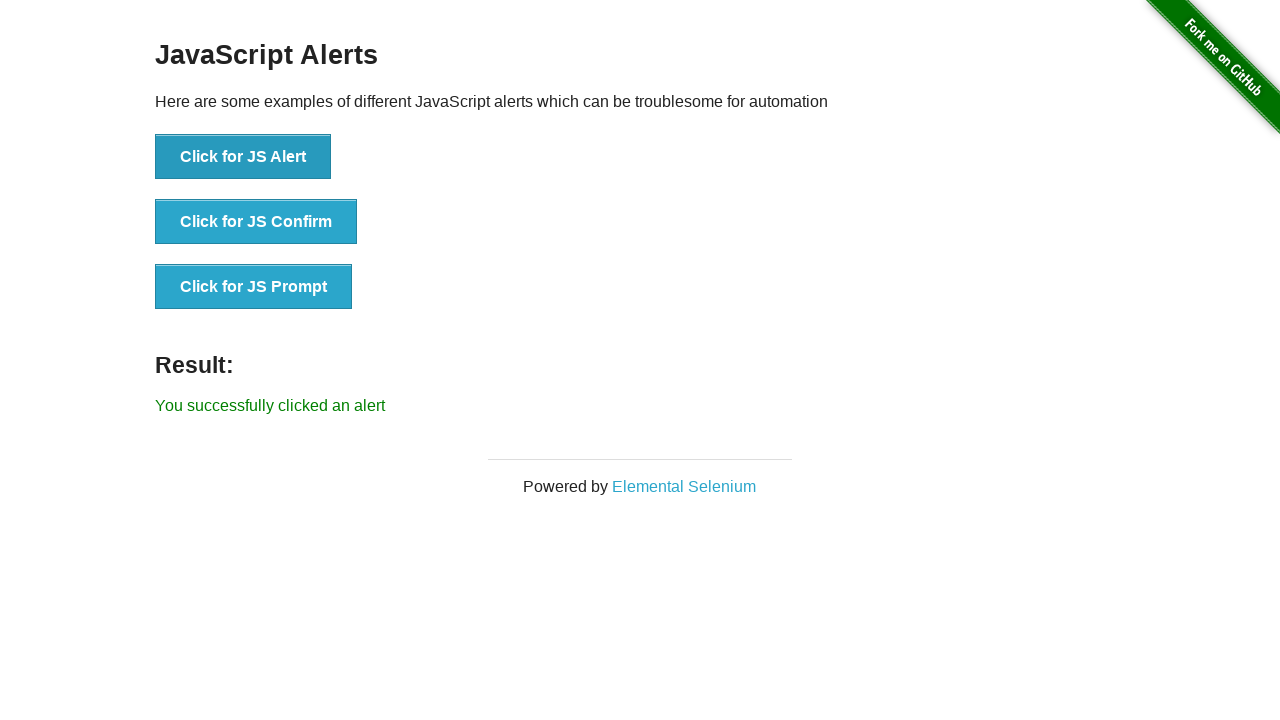

Set up dialog handler to accept alert
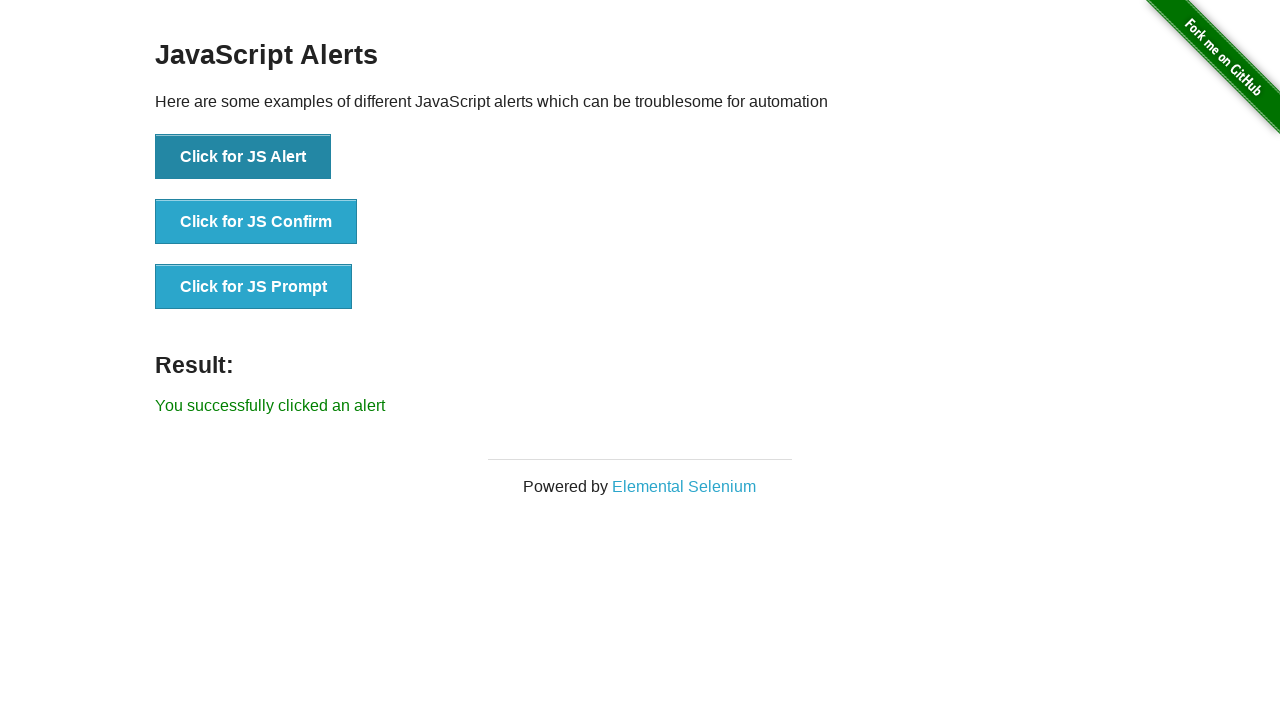

Waited for simple alert to be handled
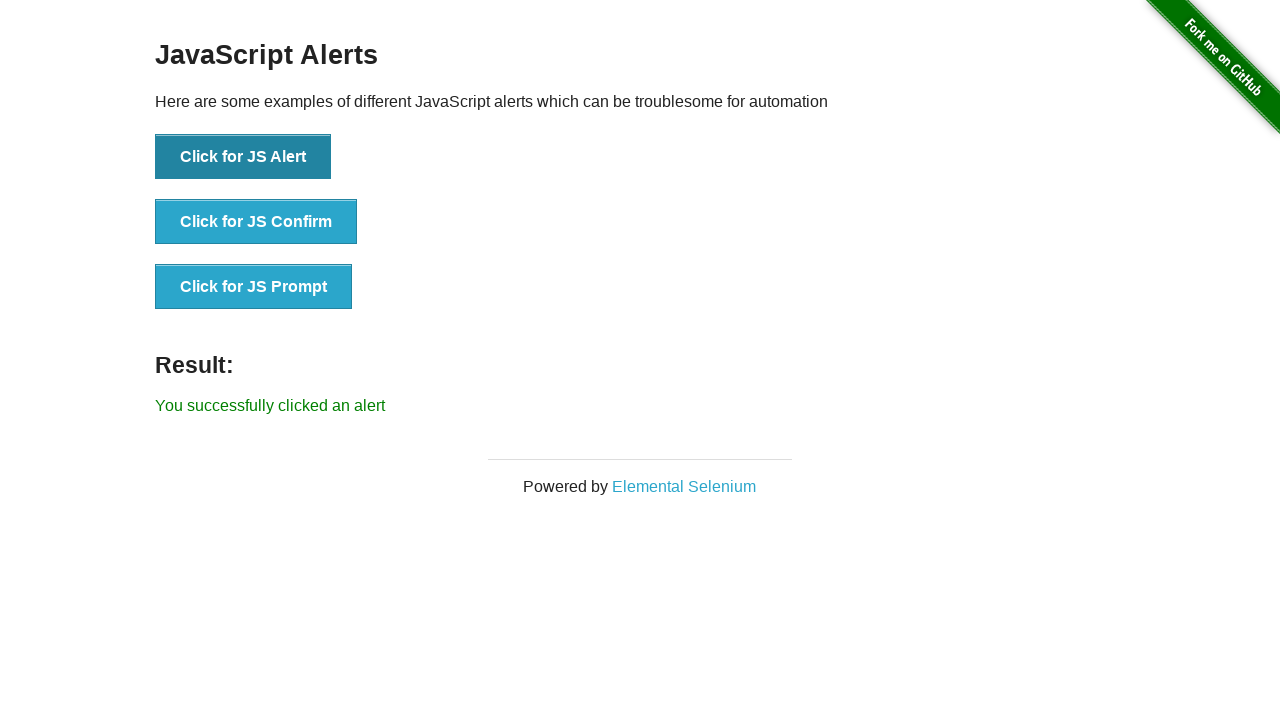

Clicked button to trigger confirmation dialog at (256, 222) on xpath=//button[@onclick='jsConfirm()']
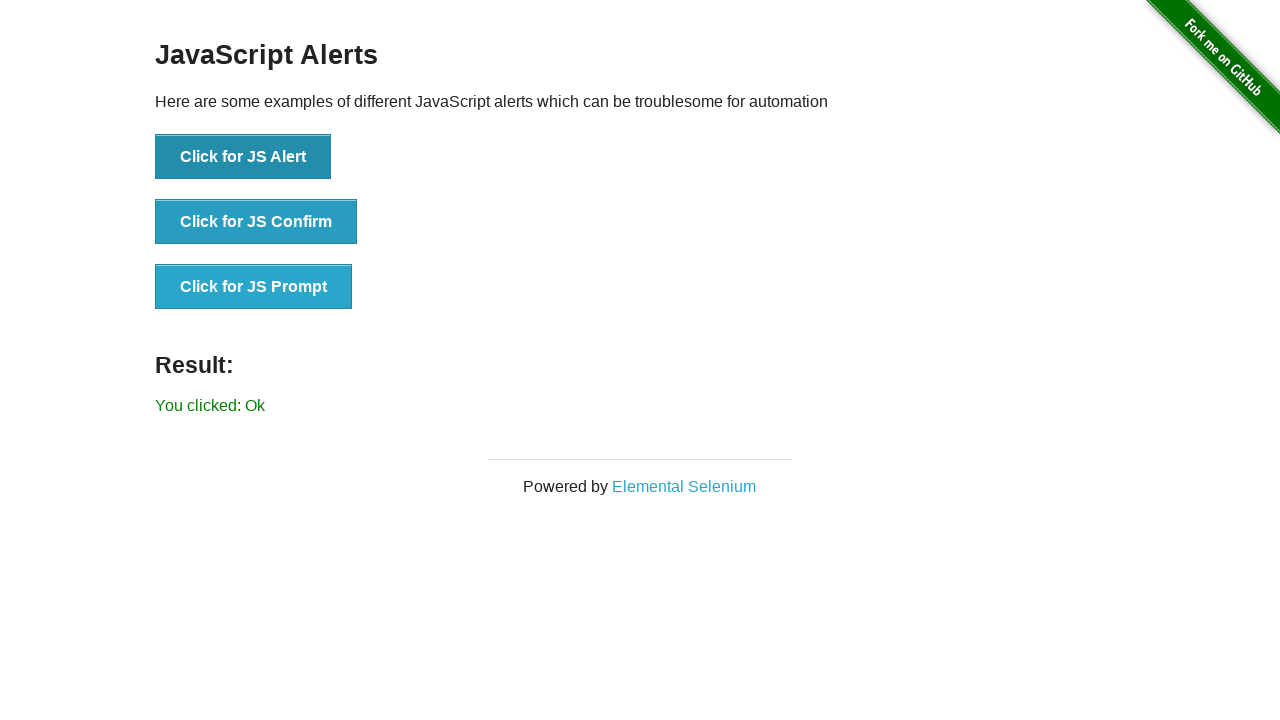

Set up dialog handler to dismiss confirmation
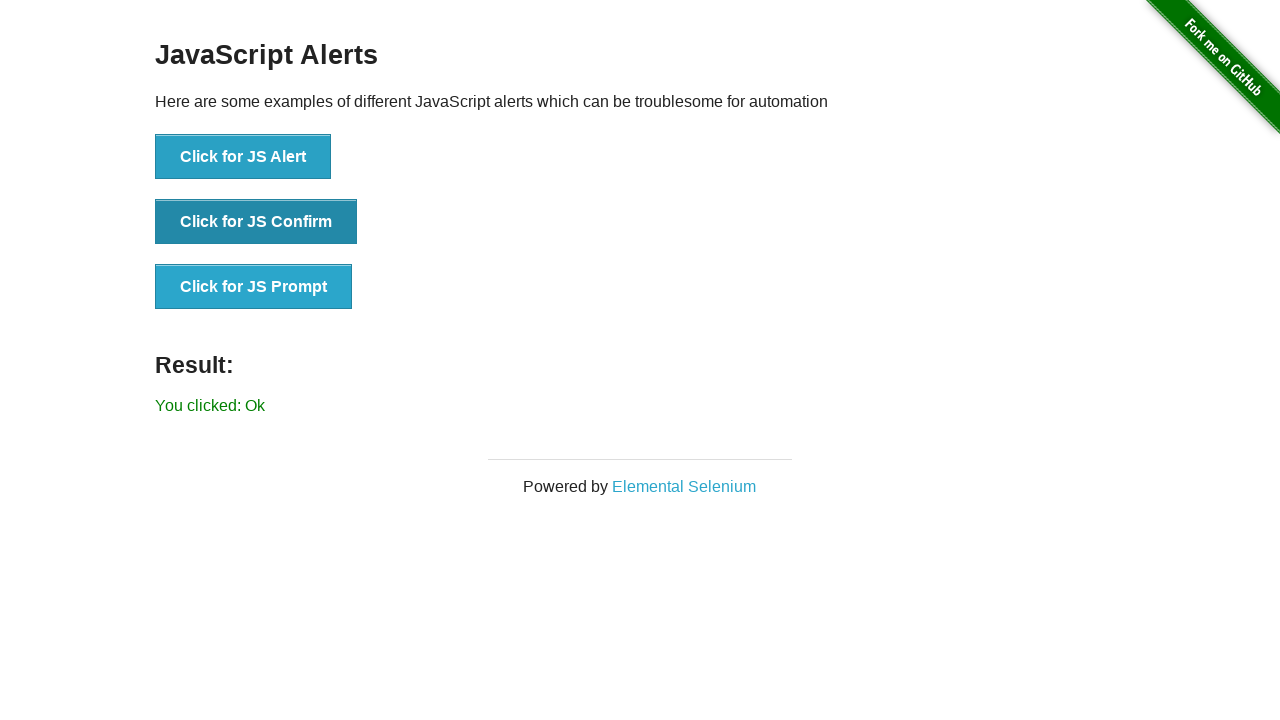

Waited for confirmation dialog to be dismissed
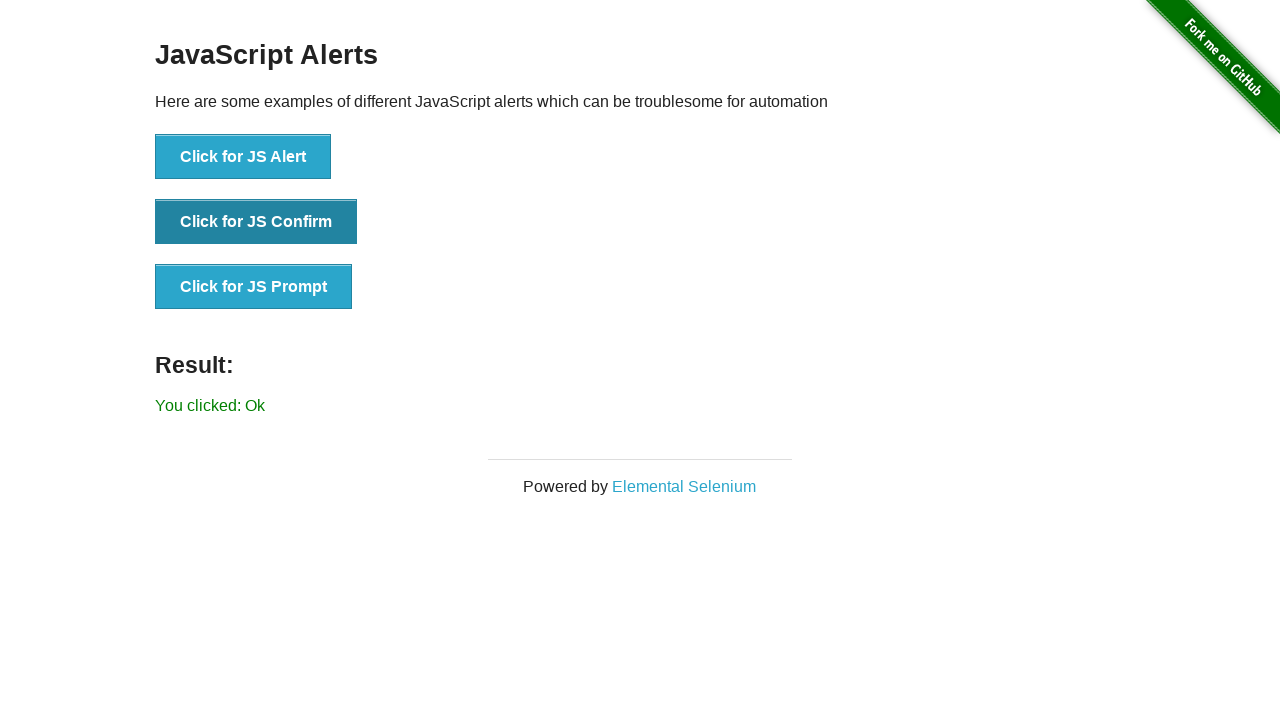

Clicked button to trigger prompt dialog at (254, 287) on xpath=//button[@onclick='jsPrompt()']
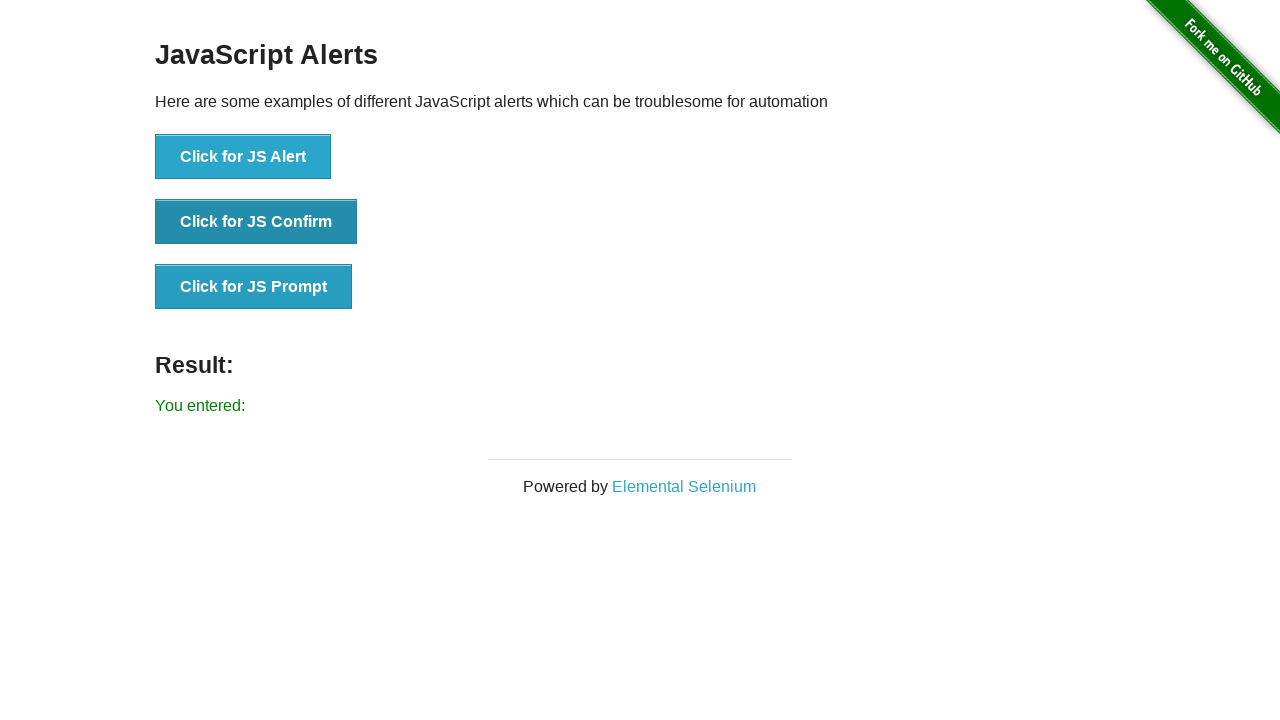

Set up dialog handler to accept prompt with text input 'hello'
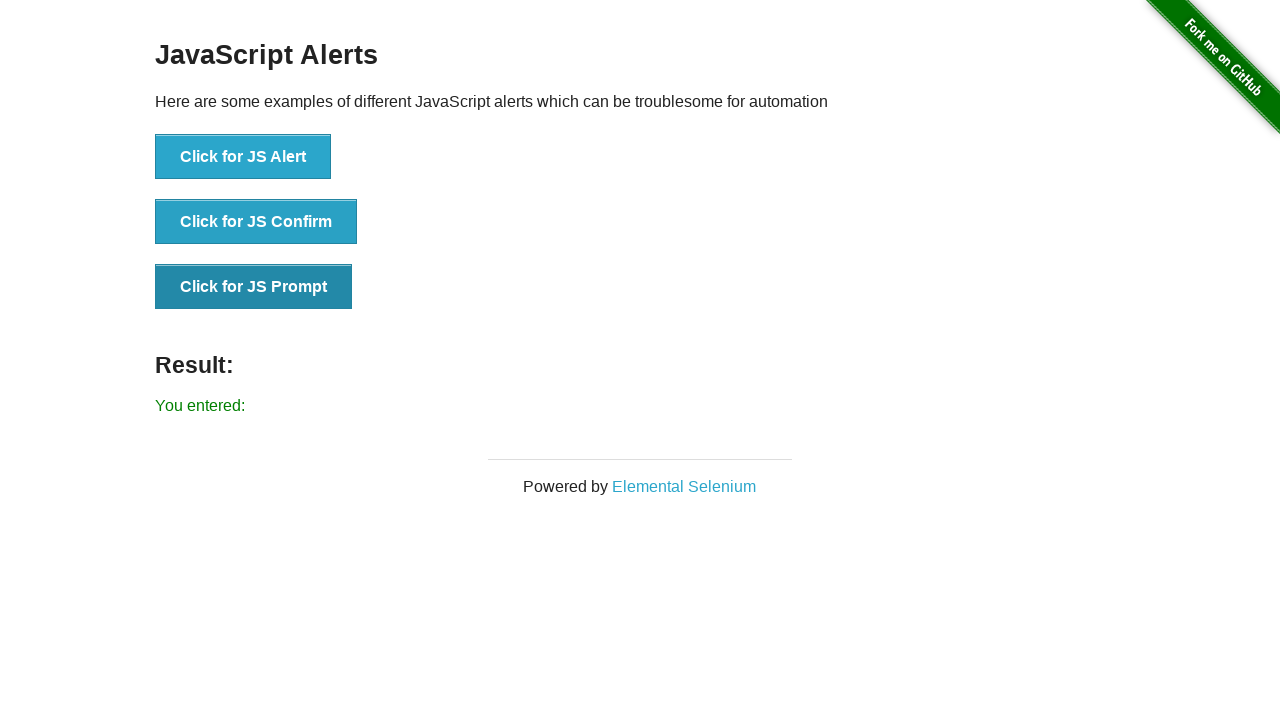

Waited for prompt dialog to be handled
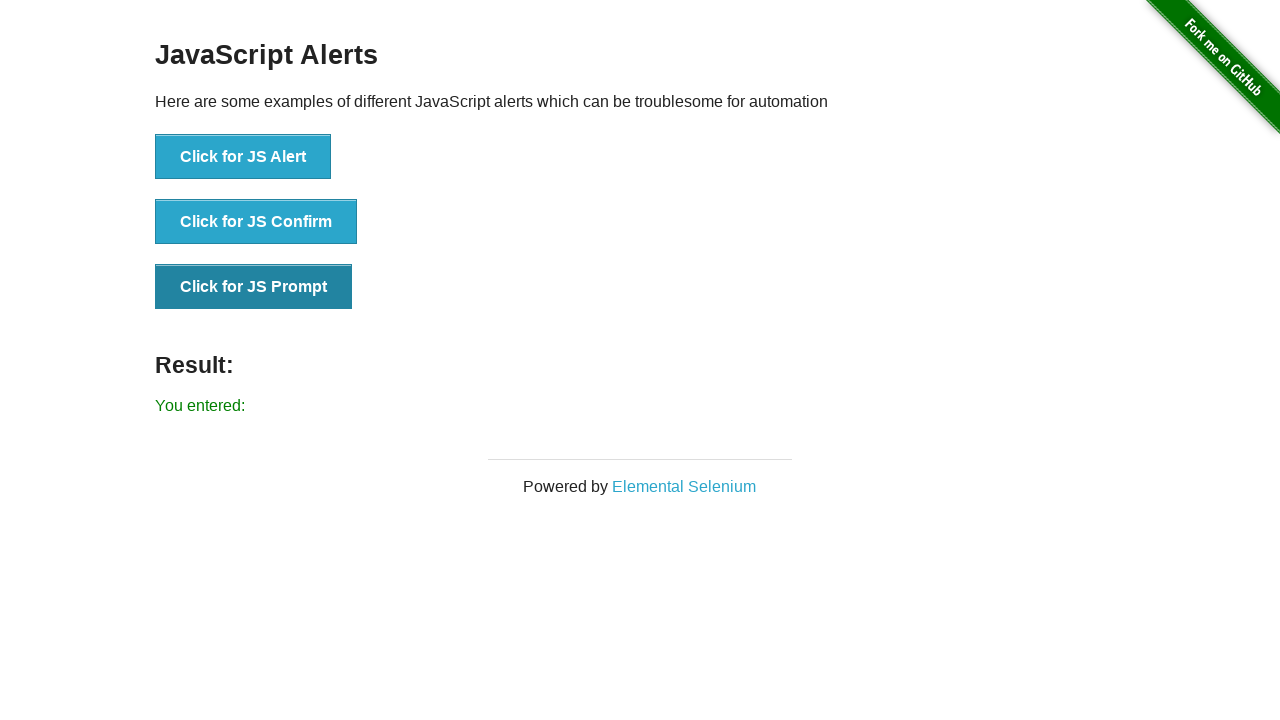

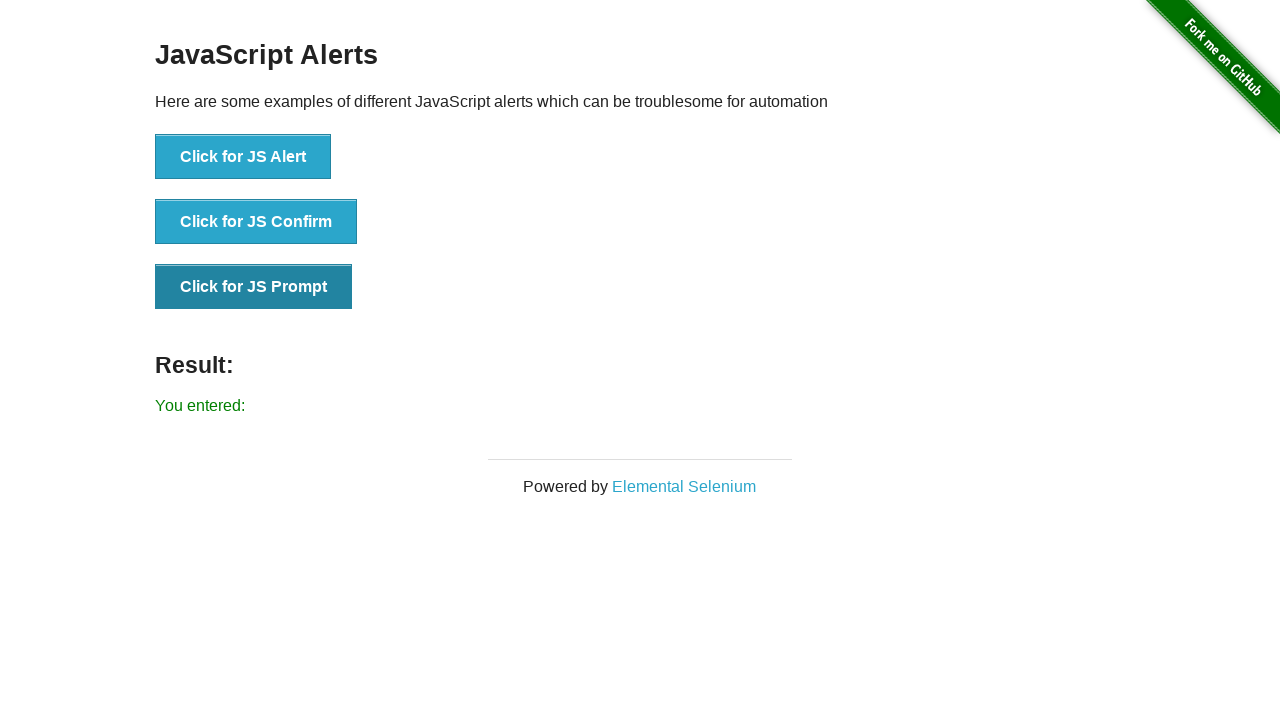